Tests that edits are saved when the edit field loses focus (blur event)

Starting URL: https://demo.playwright.dev/todomvc

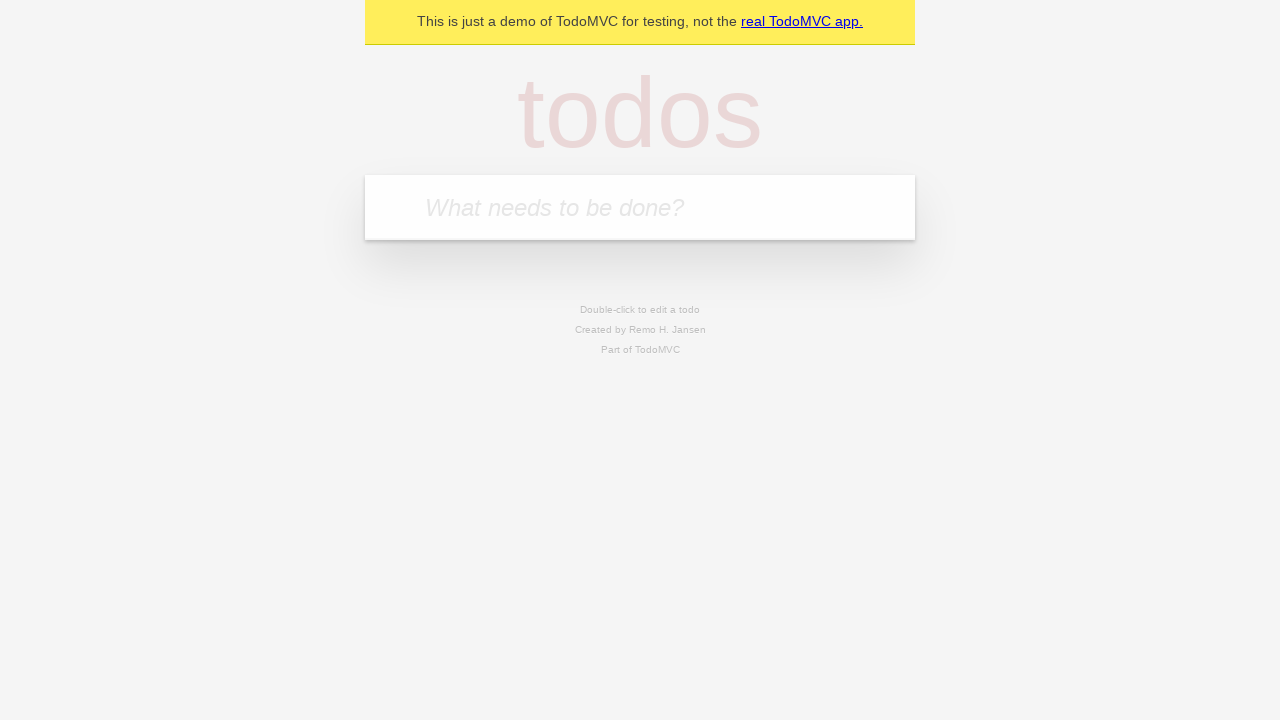

Filled todo input with 'buy some cheese' on internal:attr=[placeholder="What needs to be done?"i]
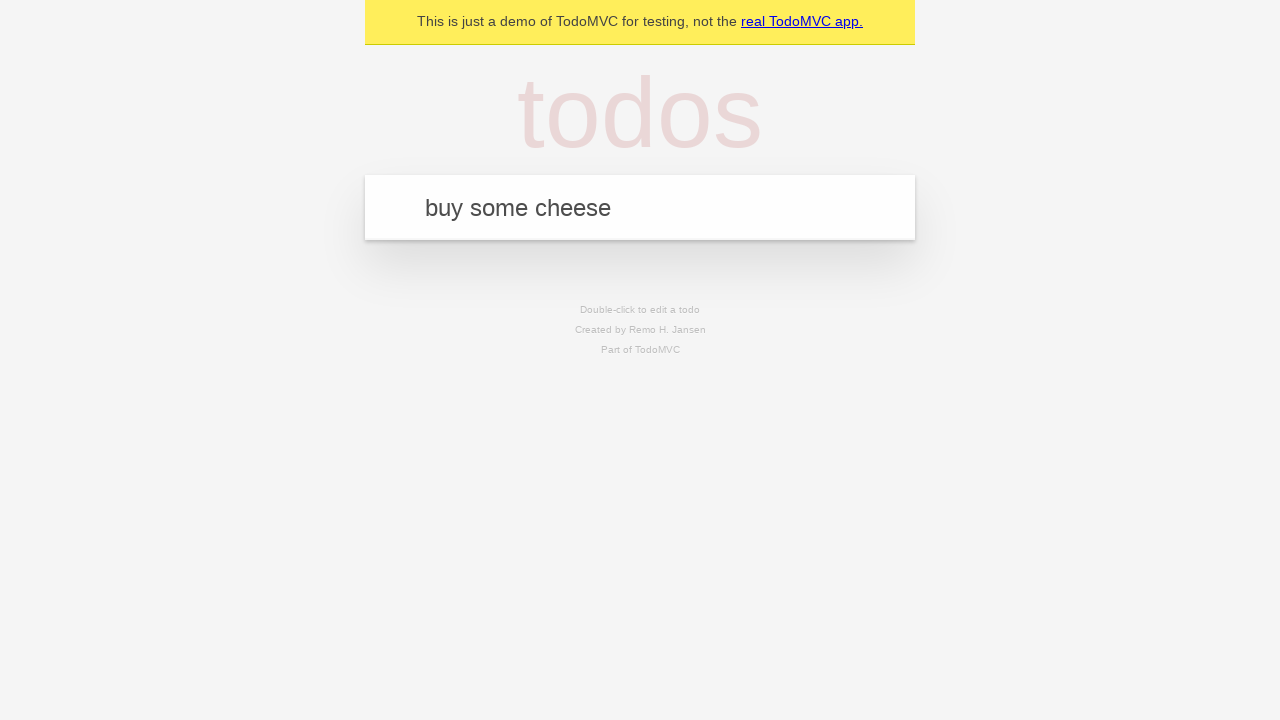

Pressed Enter to create first todo on internal:attr=[placeholder="What needs to be done?"i]
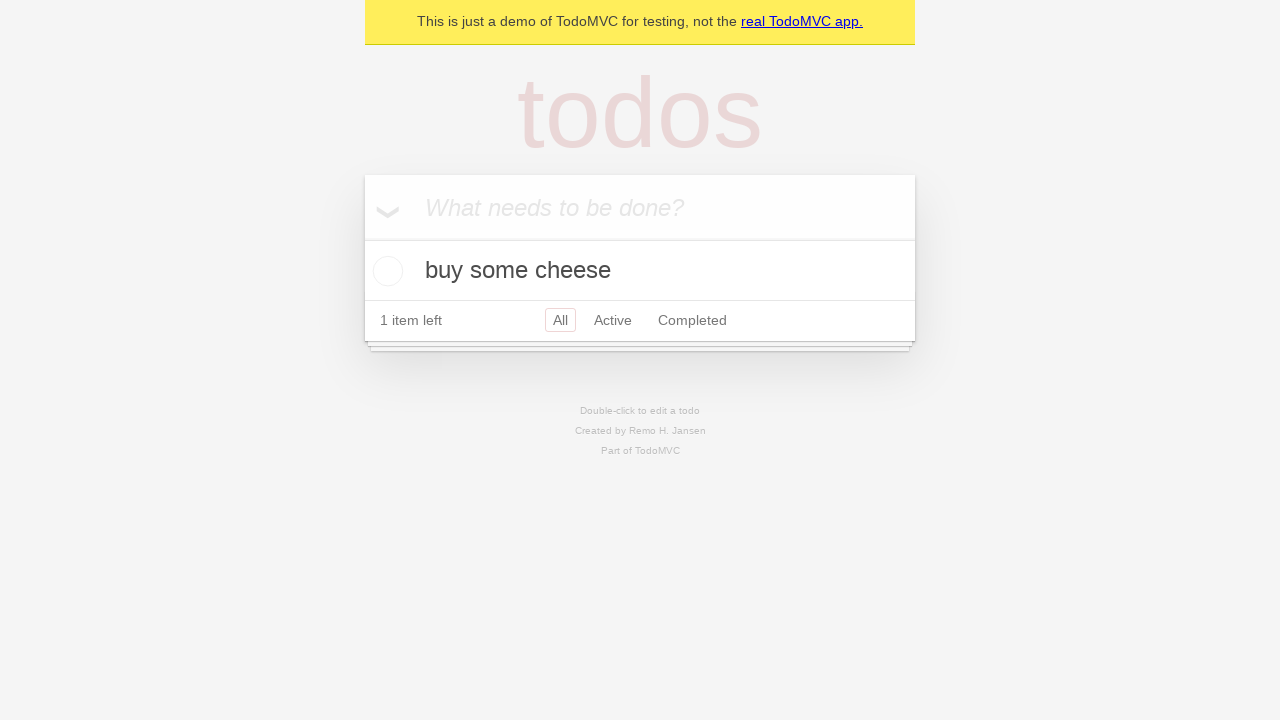

Filled todo input with 'feed the cat' on internal:attr=[placeholder="What needs to be done?"i]
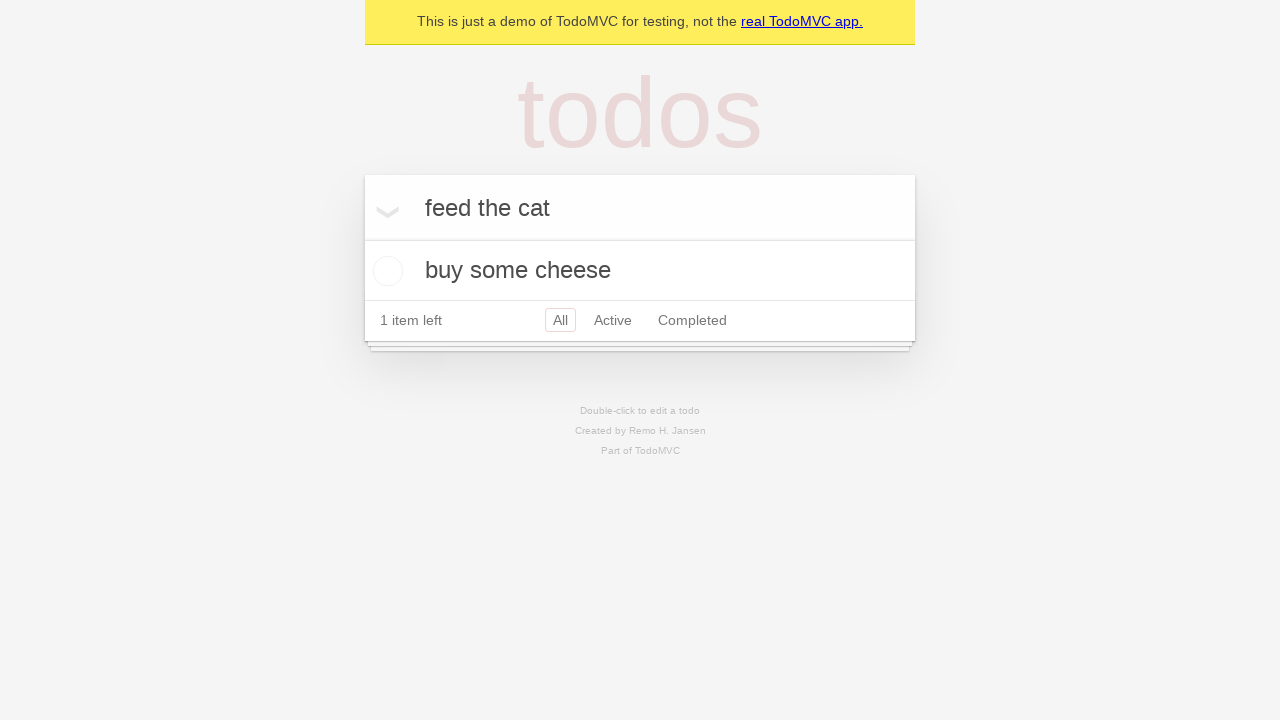

Pressed Enter to create second todo on internal:attr=[placeholder="What needs to be done?"i]
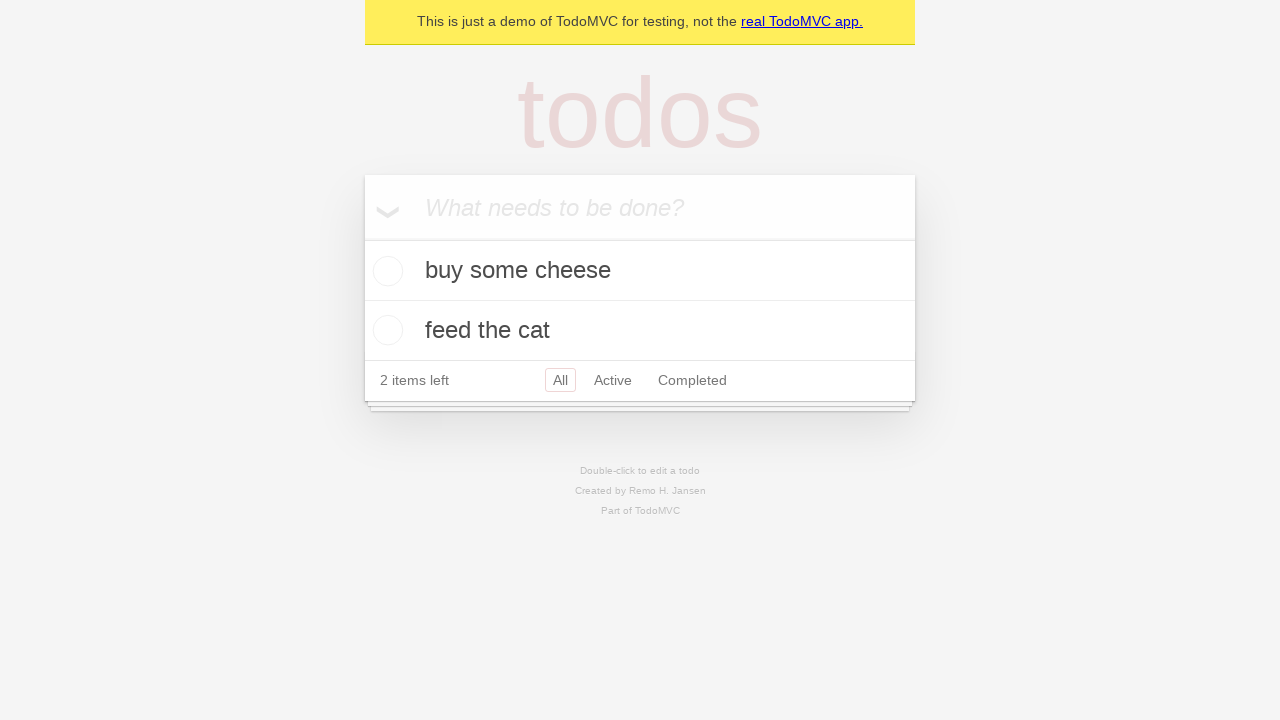

Filled todo input with 'book a doctors appointment' on internal:attr=[placeholder="What needs to be done?"i]
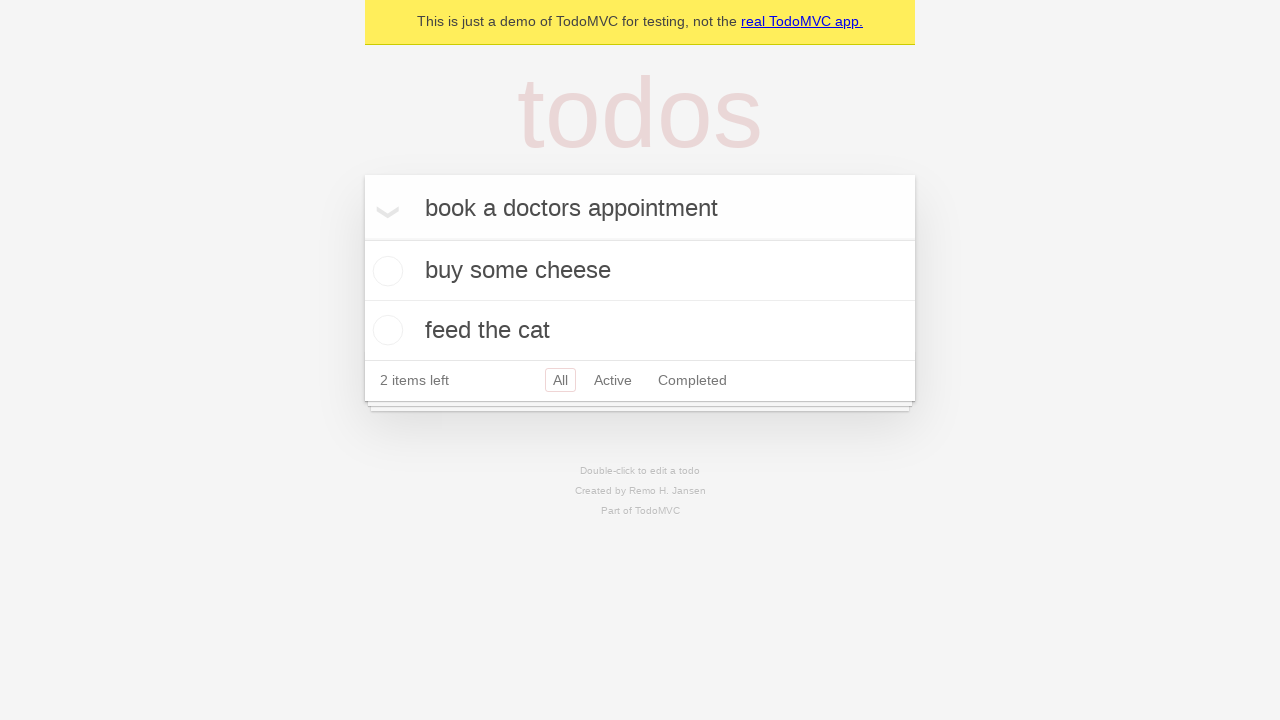

Pressed Enter to create third todo on internal:attr=[placeholder="What needs to be done?"i]
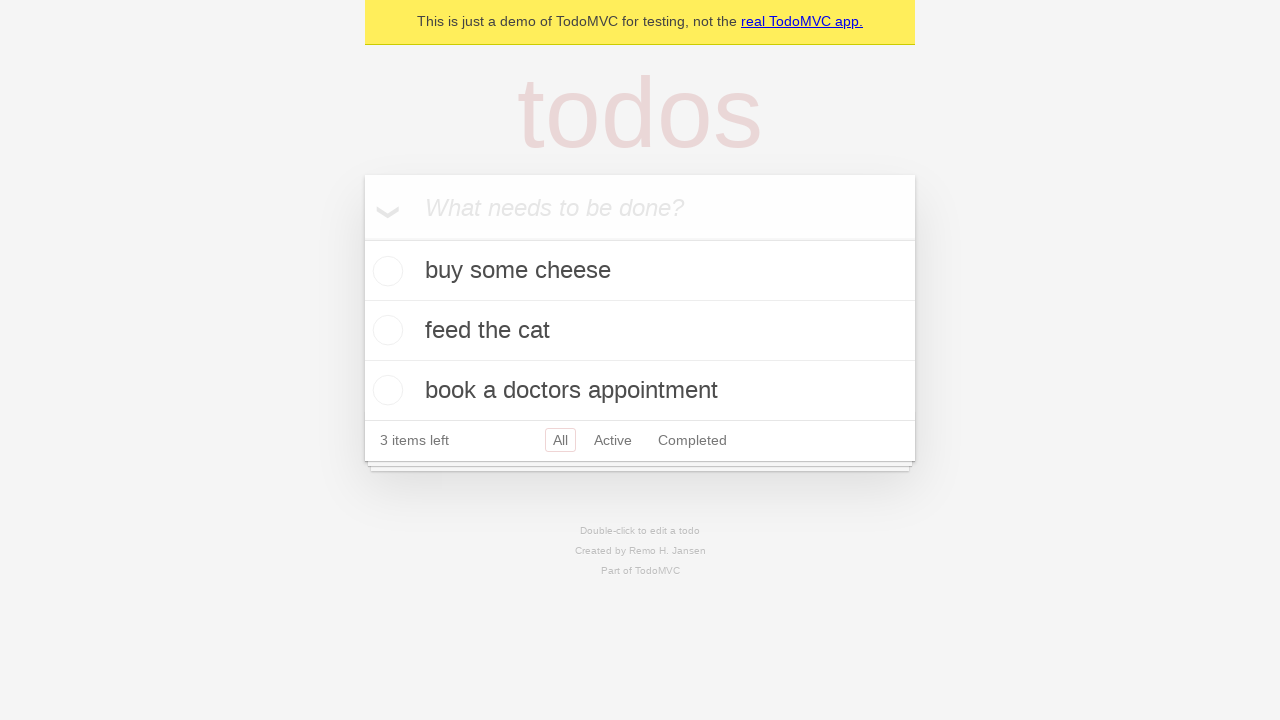

Double-clicked second todo item to enter edit mode at (640, 331) on internal:testid=[data-testid="todo-item"s] >> nth=1
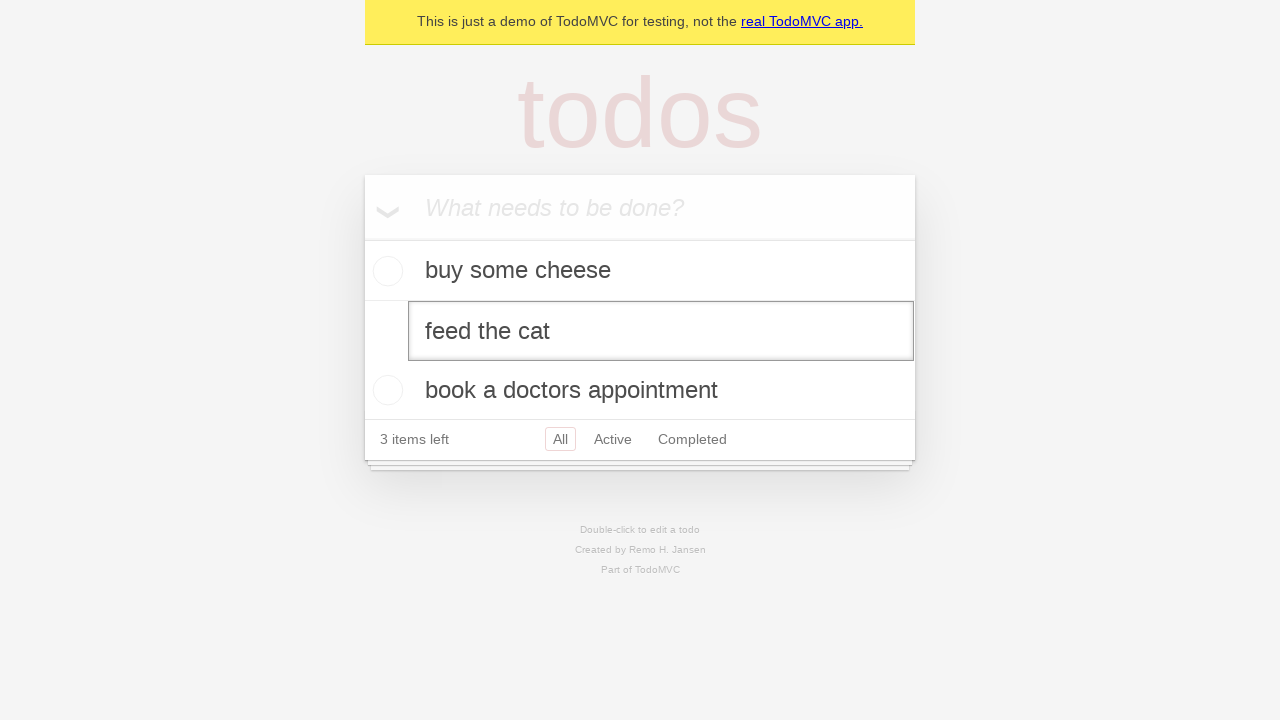

Filled edit field with 'buy some sausages' on internal:testid=[data-testid="todo-item"s] >> nth=1 >> internal:role=textbox[nam
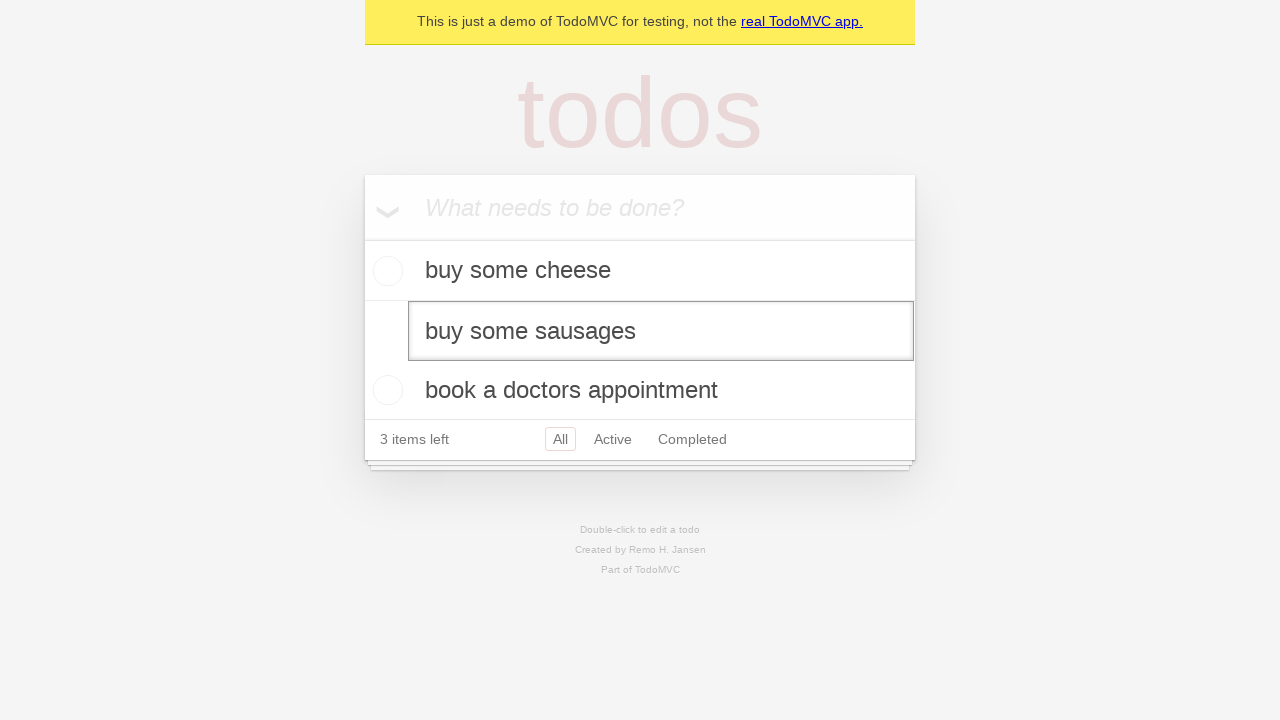

Dispatched blur event to save edits
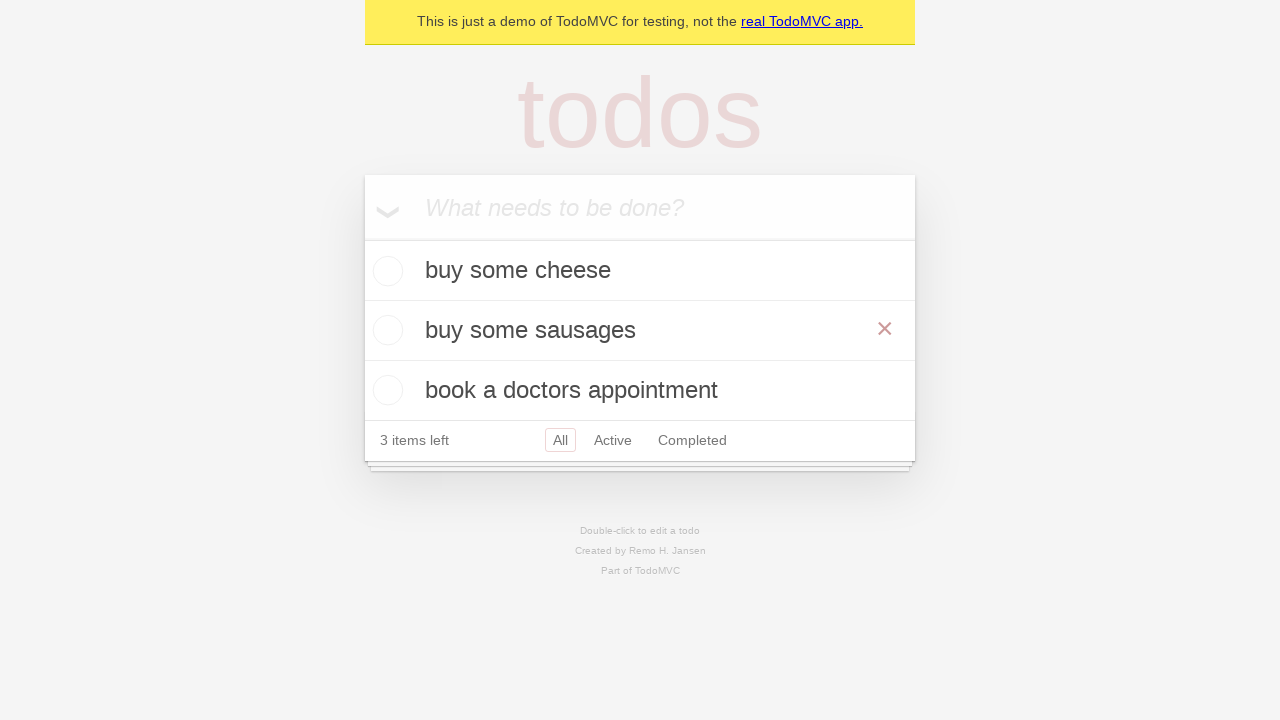

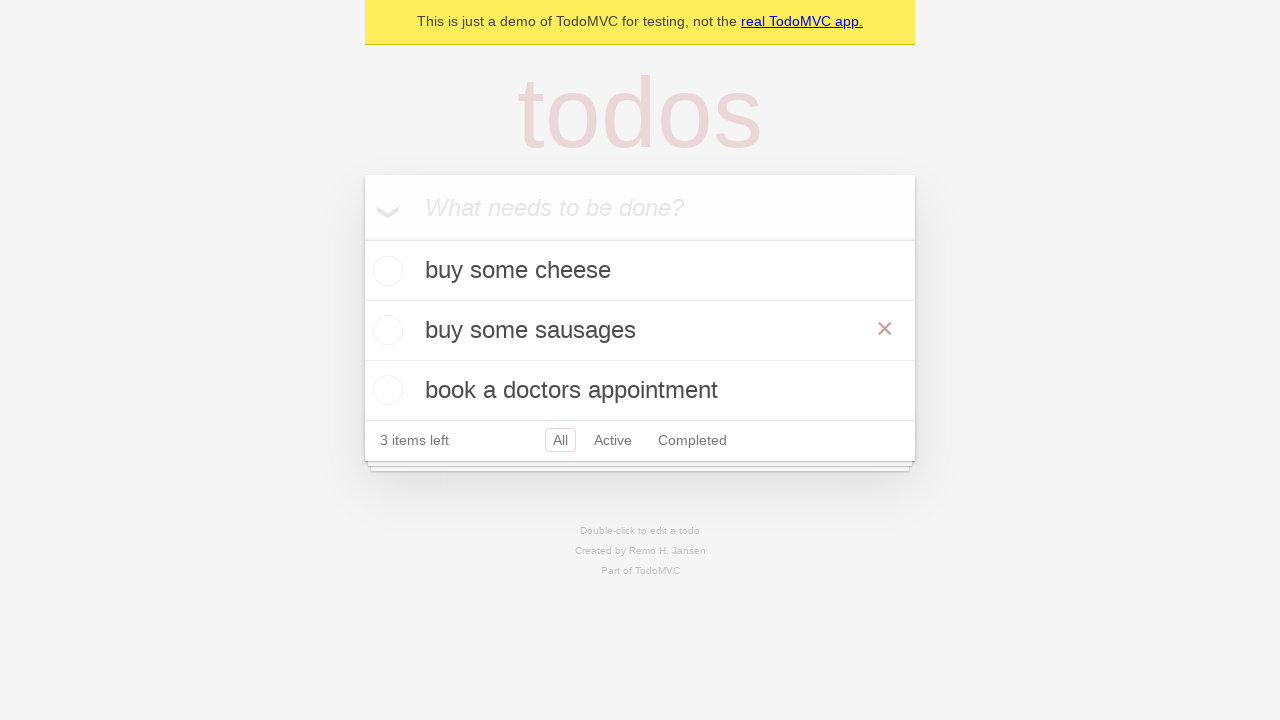